Tests keyboard input by sending a SPACE key to an input element and verifying the page displays the correct key that was pressed

Starting URL: http://the-internet.herokuapp.com/key_presses

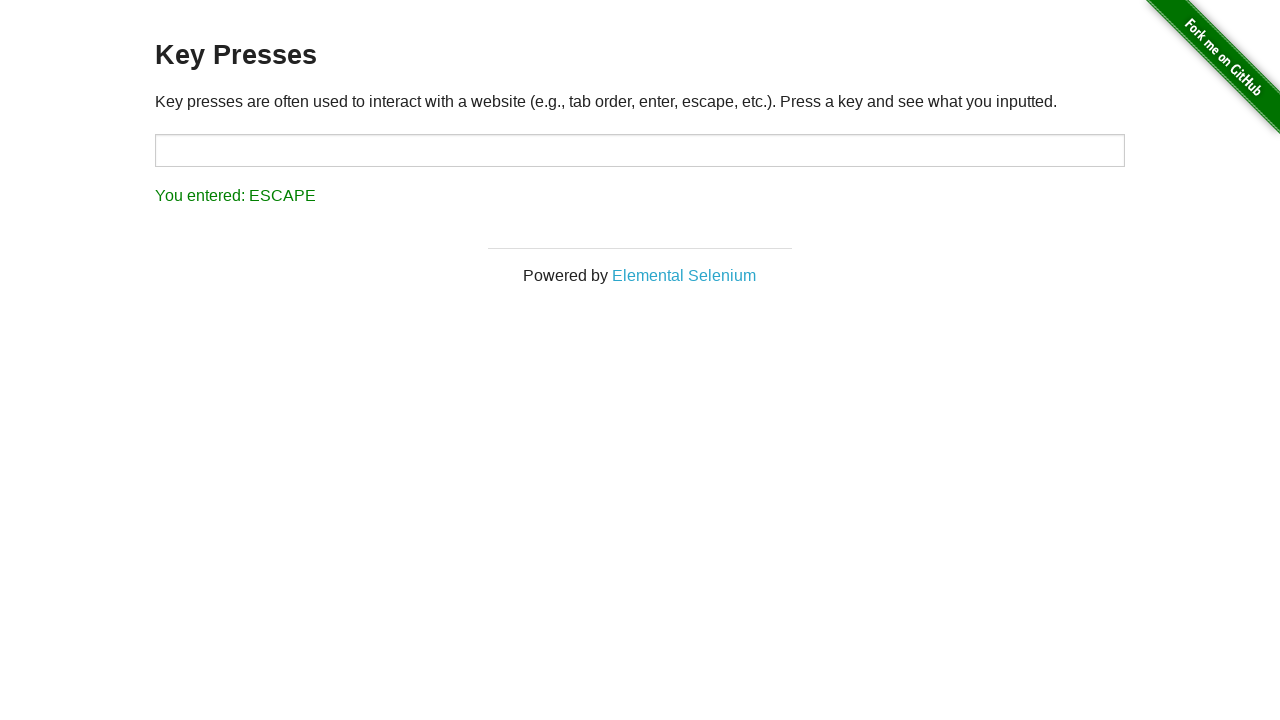

Pressed SPACE key on target input element on #target
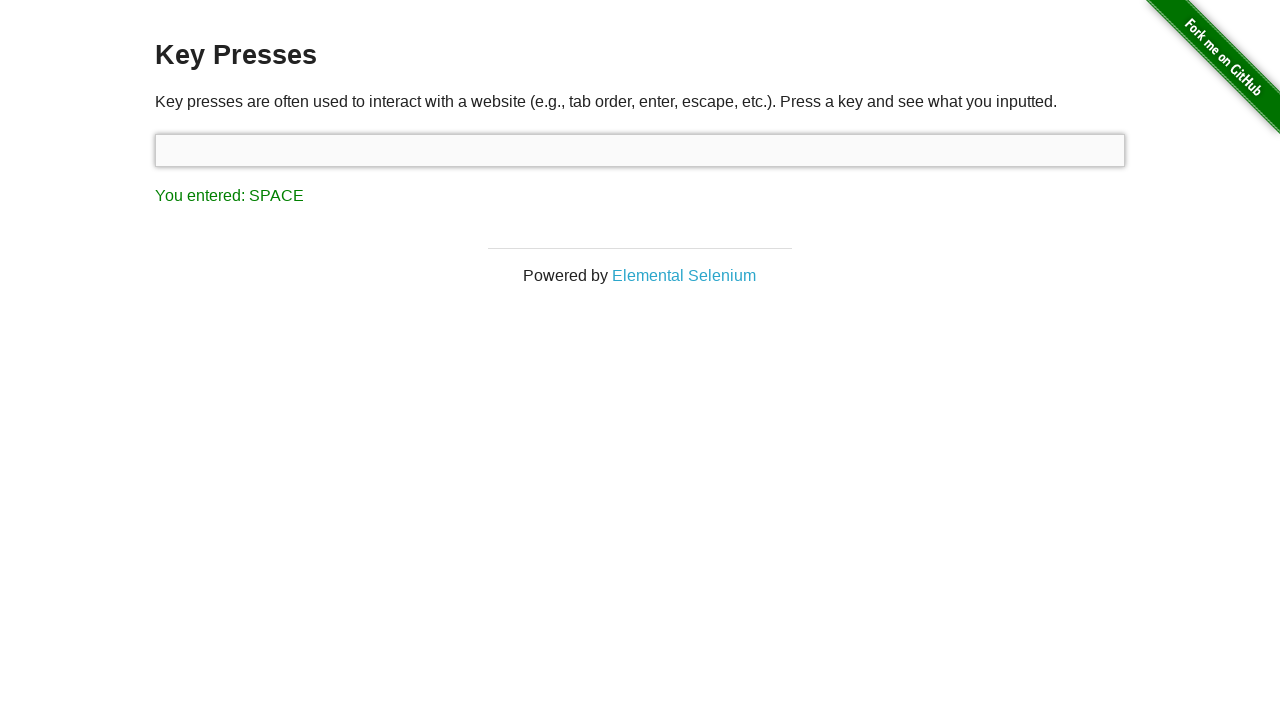

Result element loaded after pressing SPACE
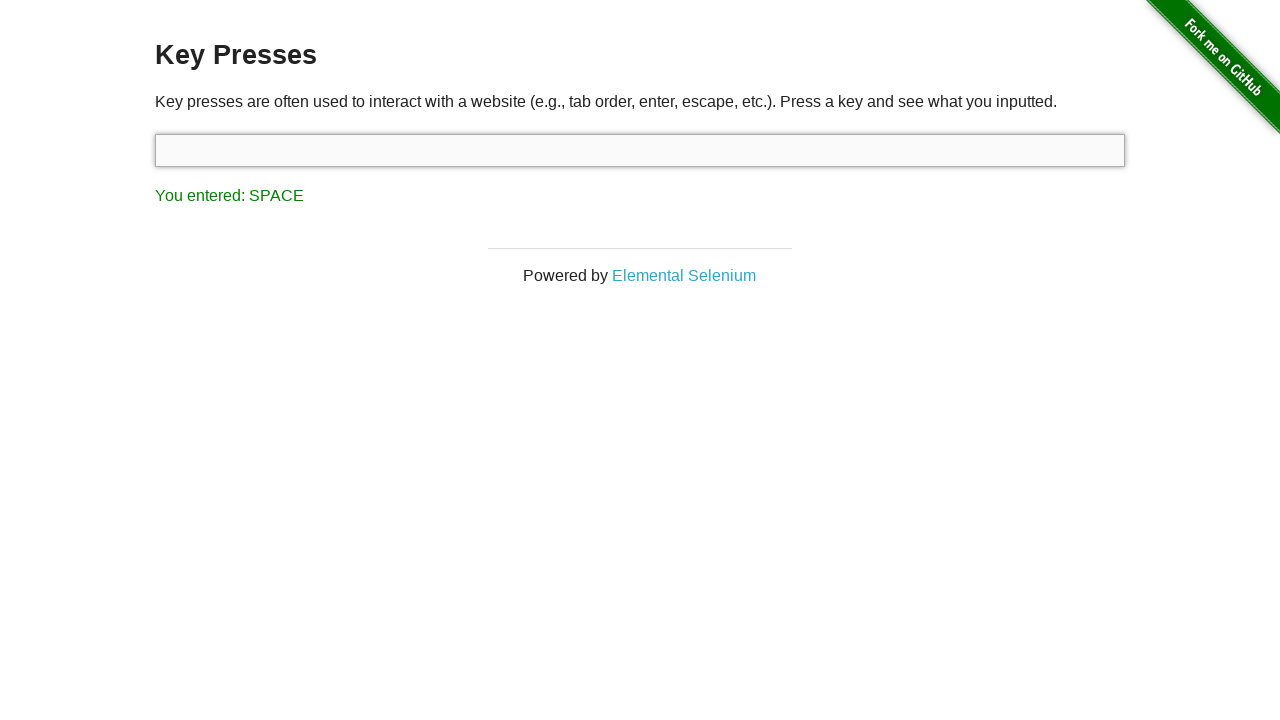

Retrieved result text content
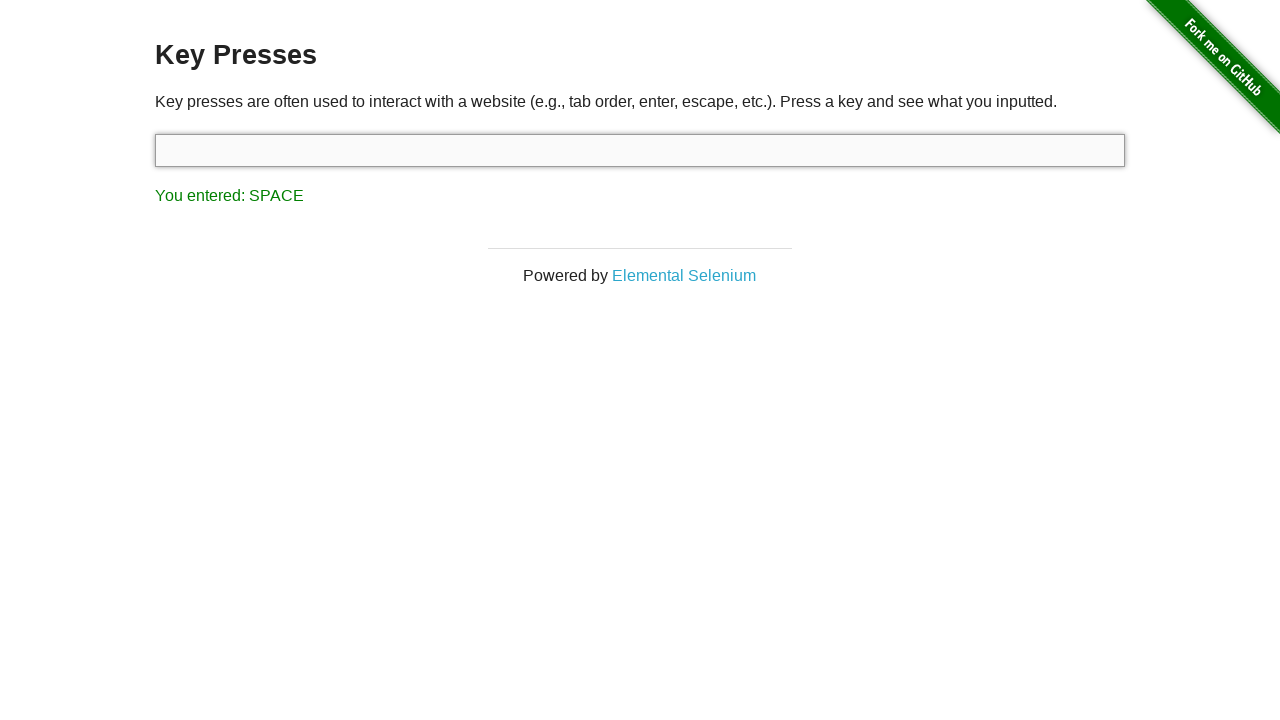

Verified result text equals 'You entered: SPACE'
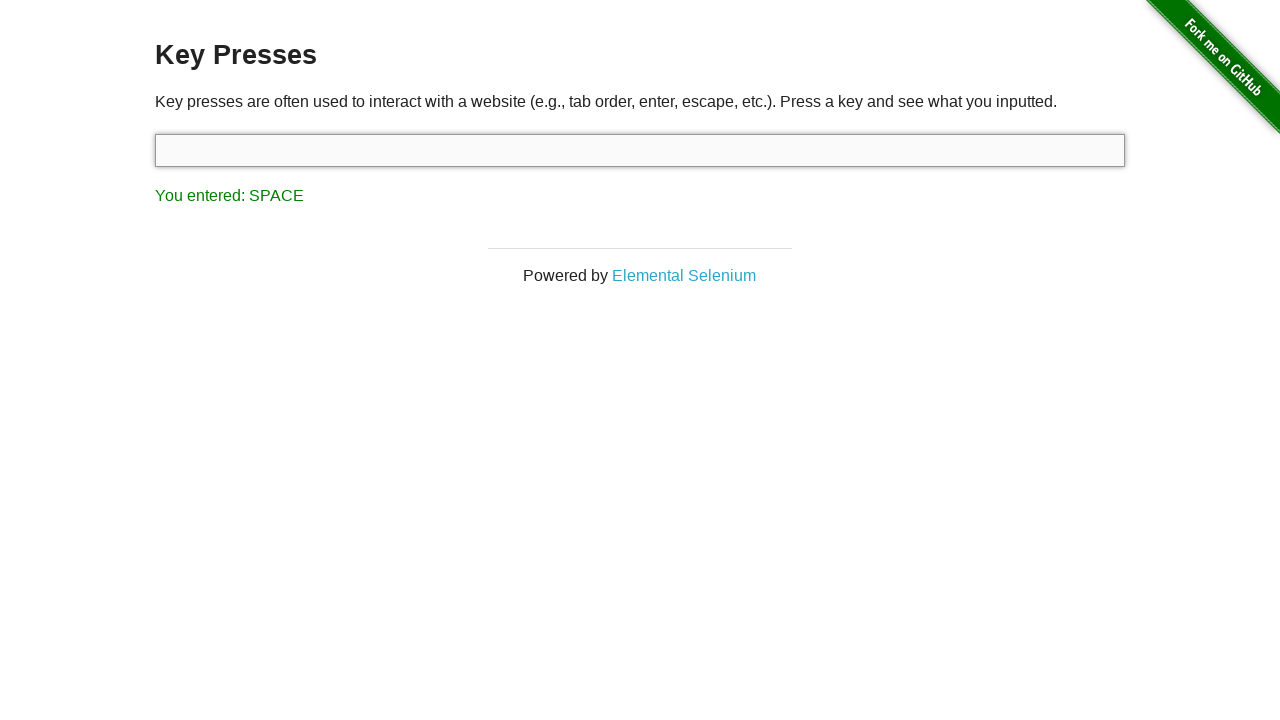

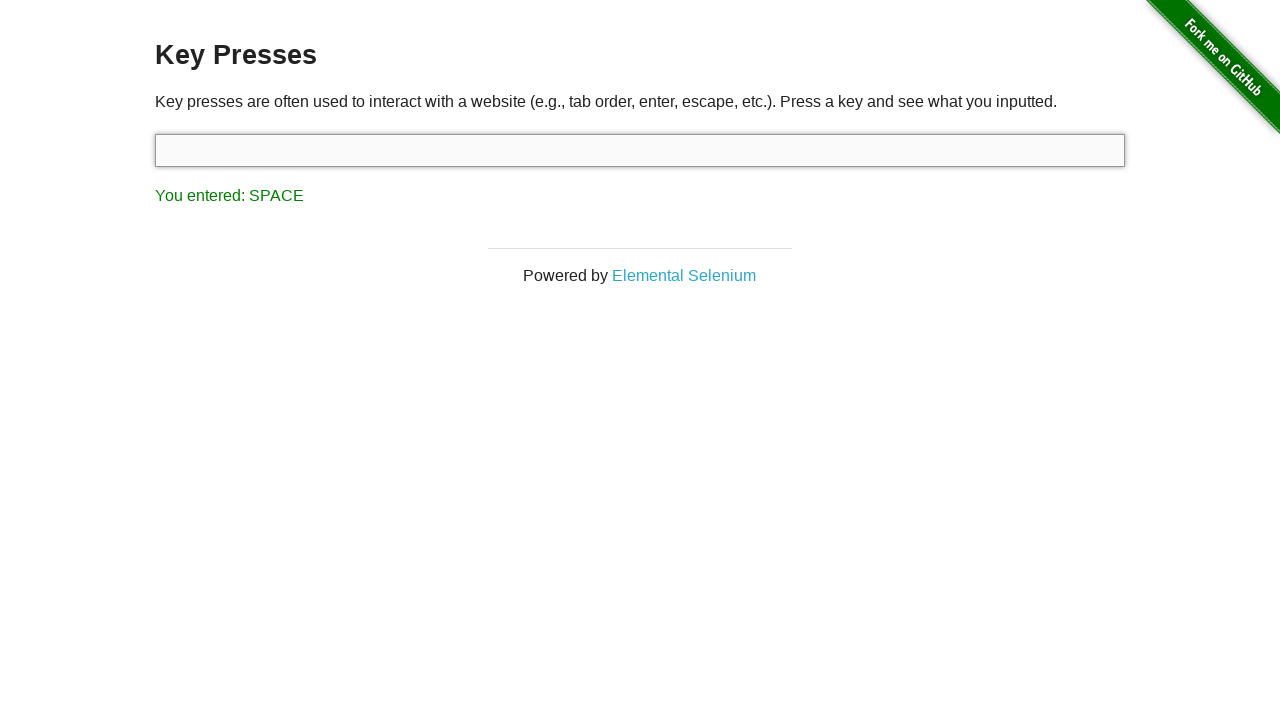